Tests right-click context menu functionality by right-clicking on an element, selecting the copy option from the context menu, and handling the resulting alert

Starting URL: https://swisnl.github.io/jQuery-contextMenu/demo.html

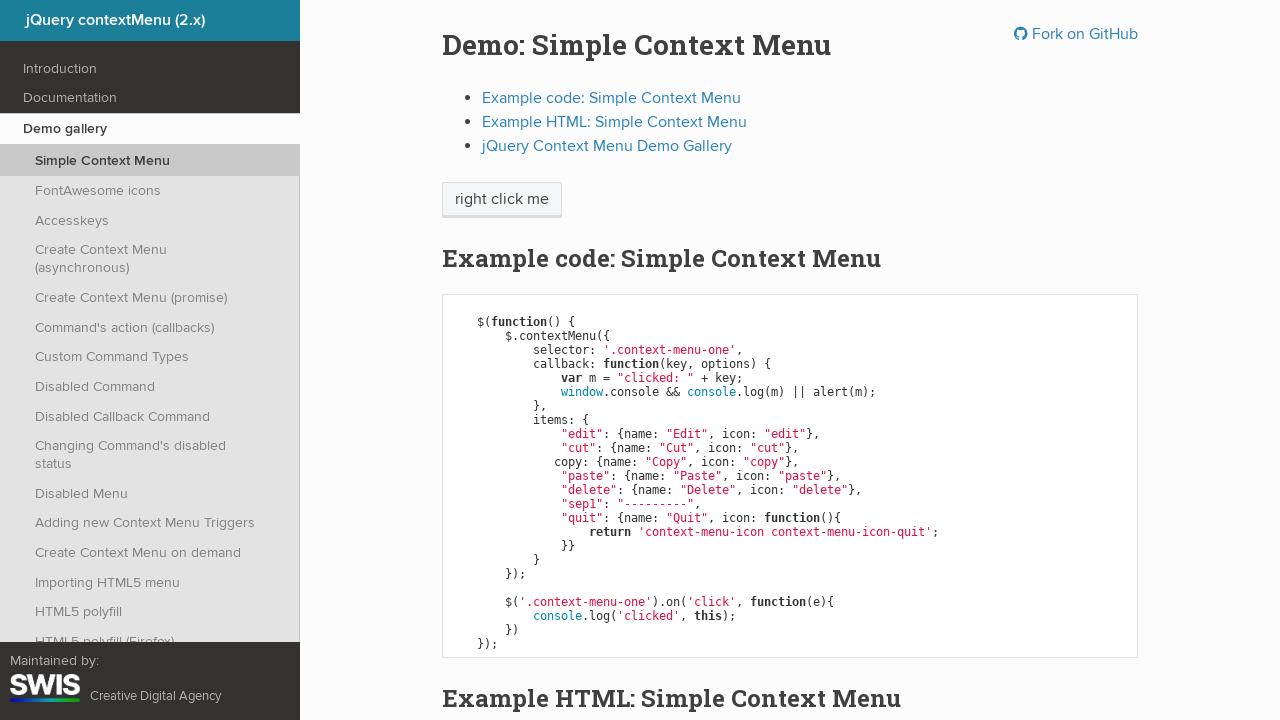

Located right-click target element
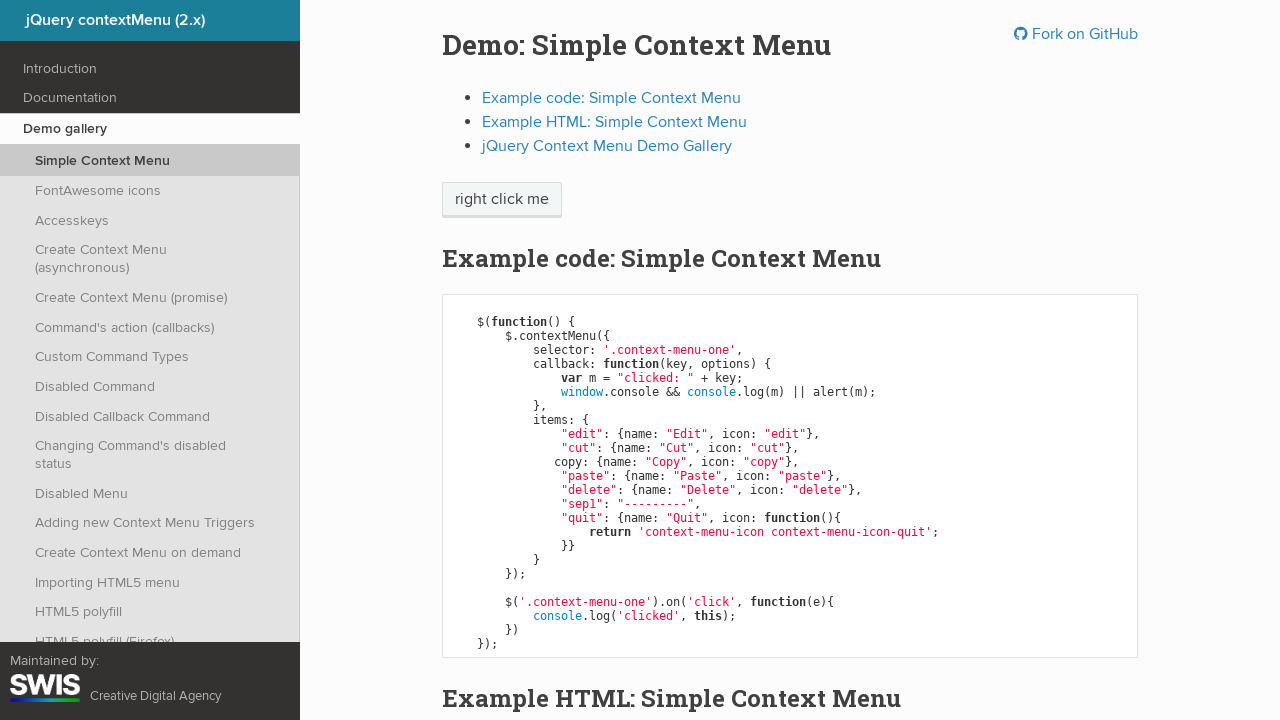

Right-clicked on element to open context menu at (502, 200) on xpath=//span[contains(text(),'right click me')]
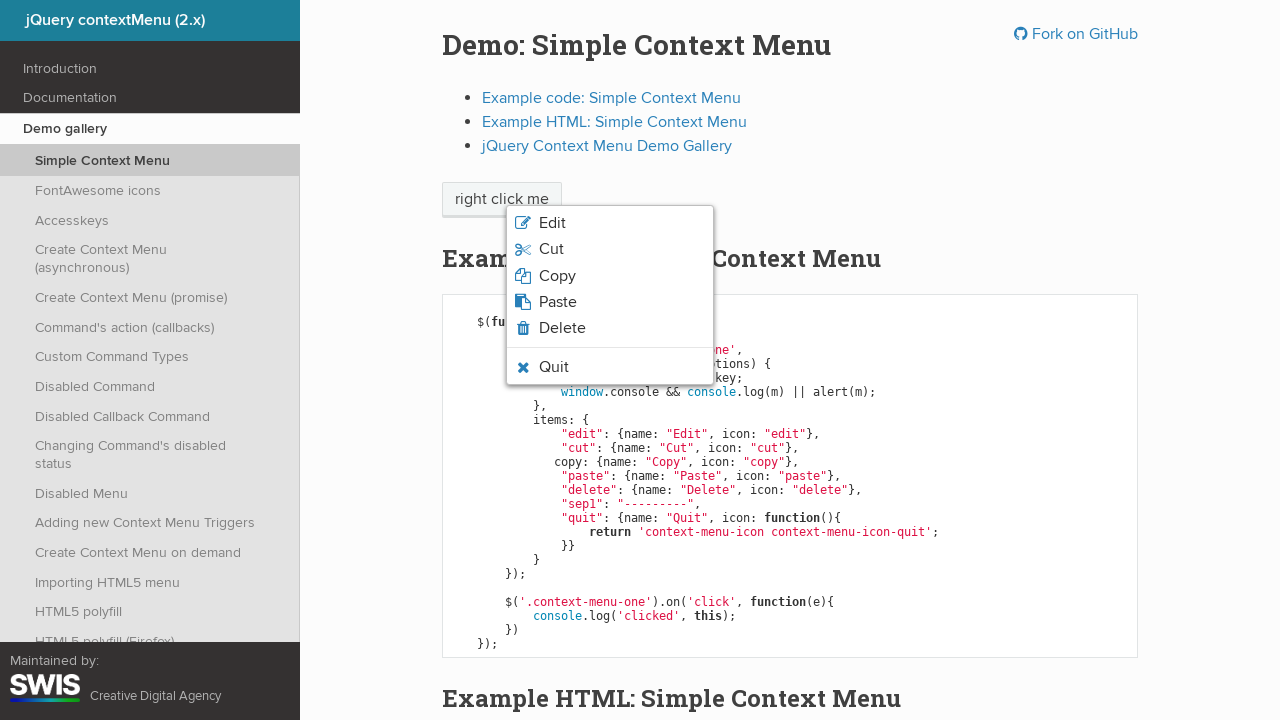

Clicked on copy option from context menu at (610, 276) on xpath=//body/ul[1]/li[3]
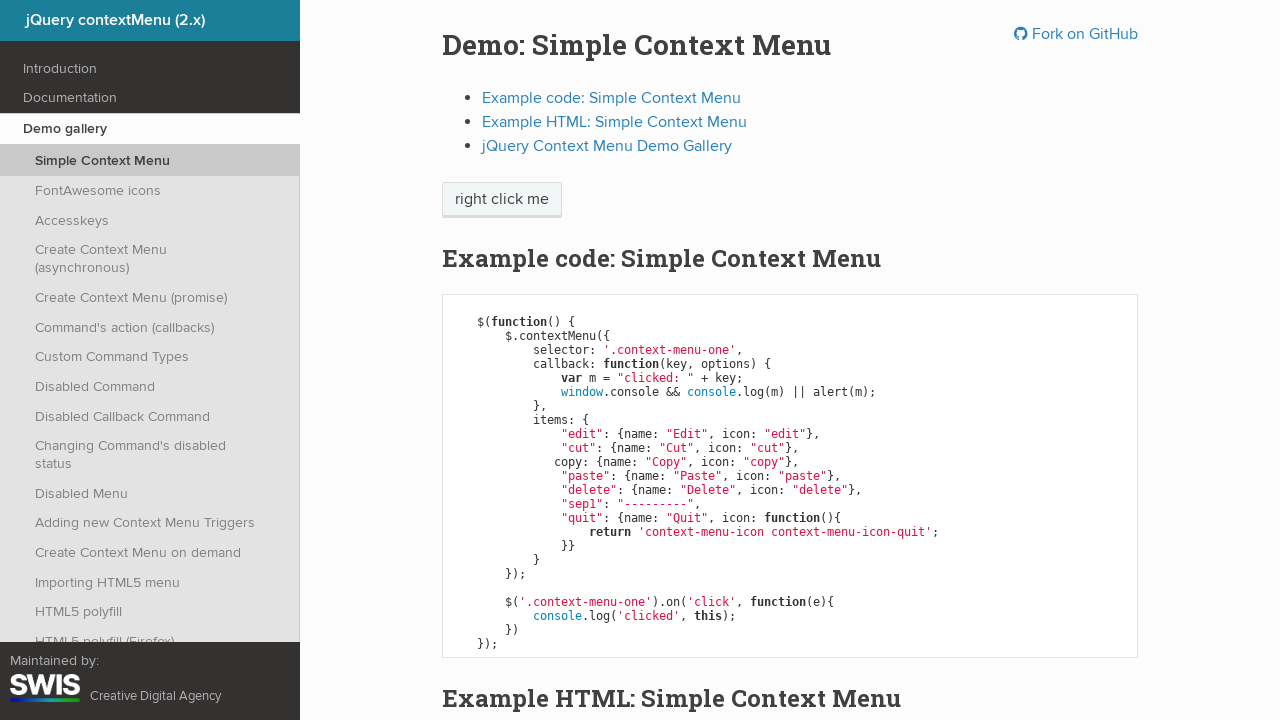

Set up alert dialog handler to accept dialogs
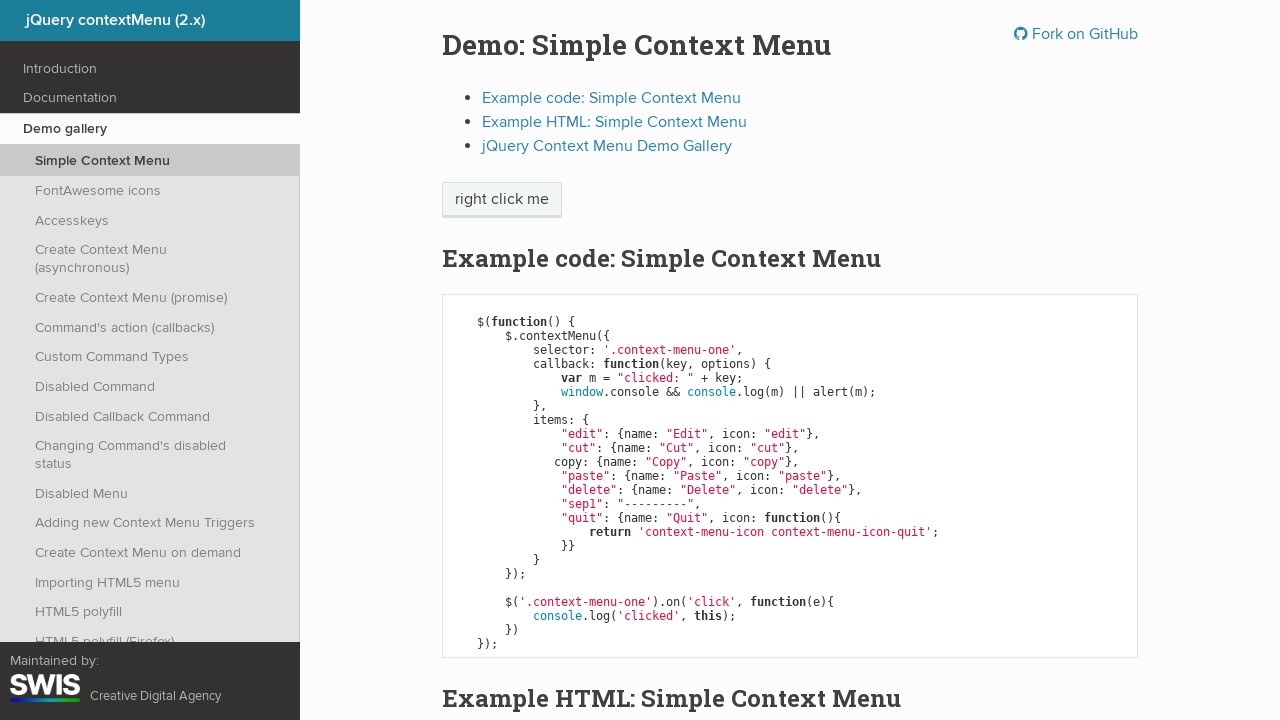

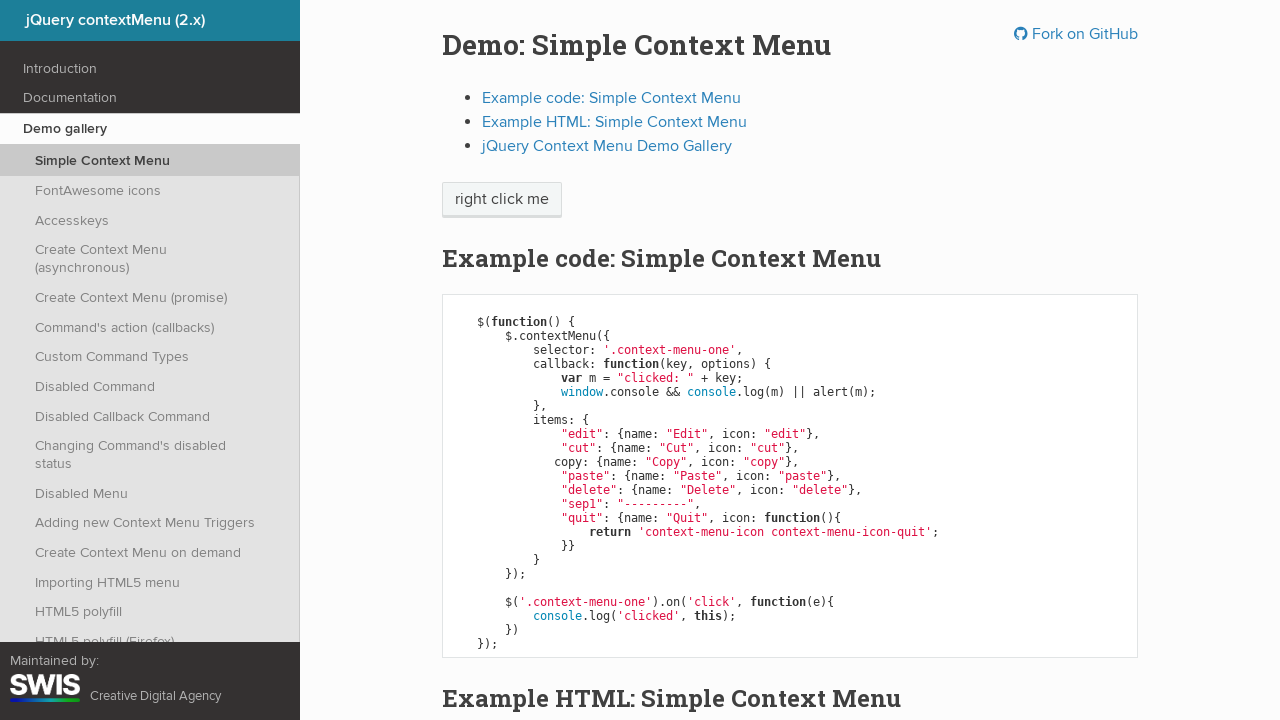